Tests selecting an option from a dropdown list using Playwright's select_option method with text matching, then verifying the selection.

Starting URL: http://the-internet.herokuapp.com/dropdown

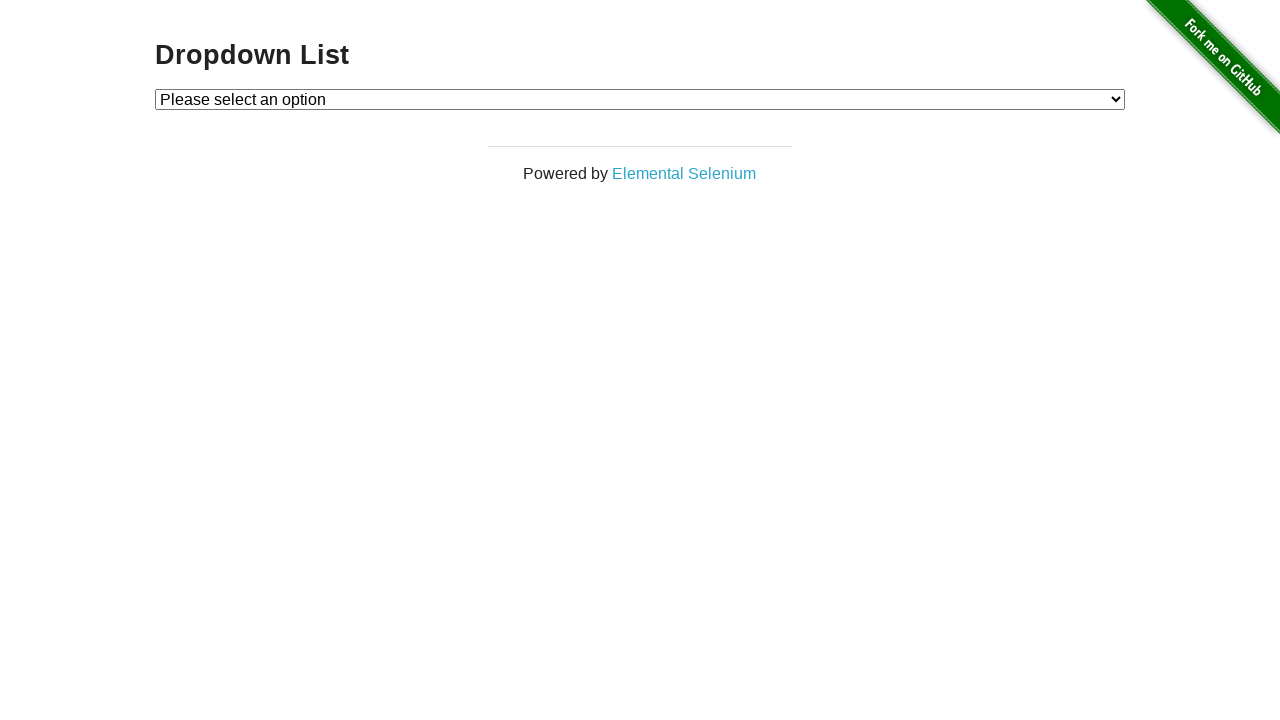

Waited for dropdown element to be available
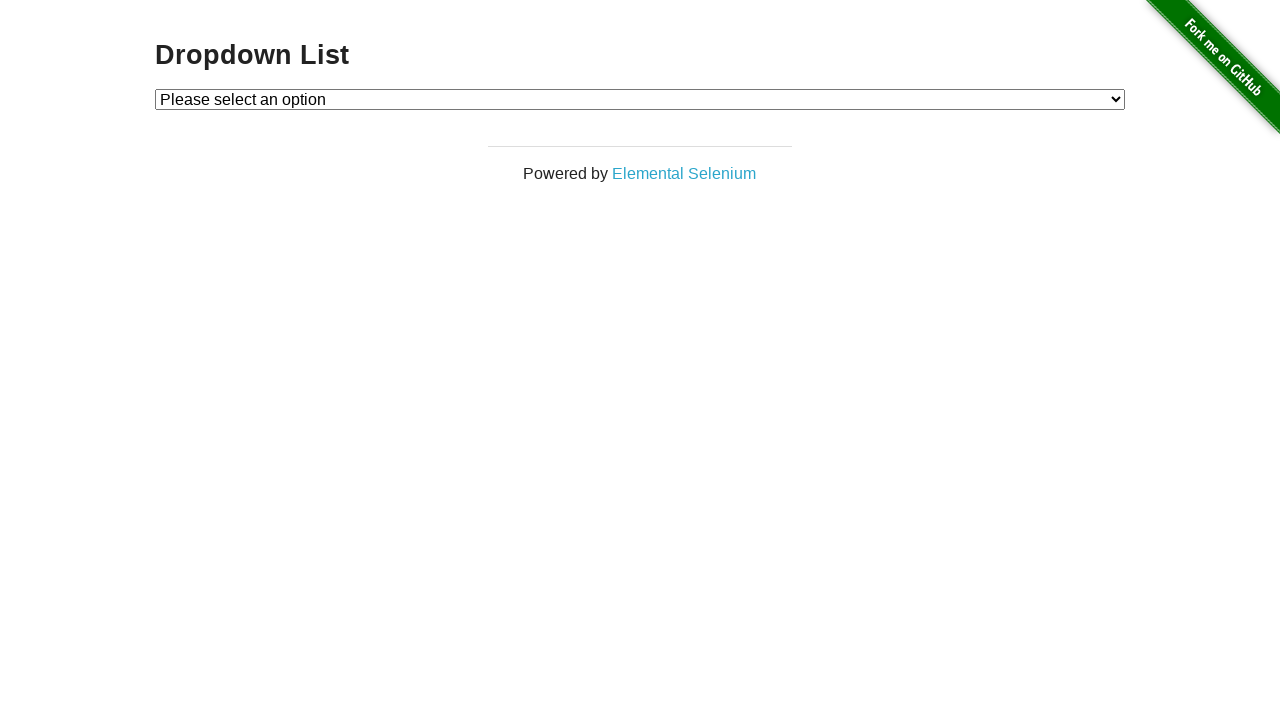

Selected 'Option 2' from dropdown using select_option method on #dropdown
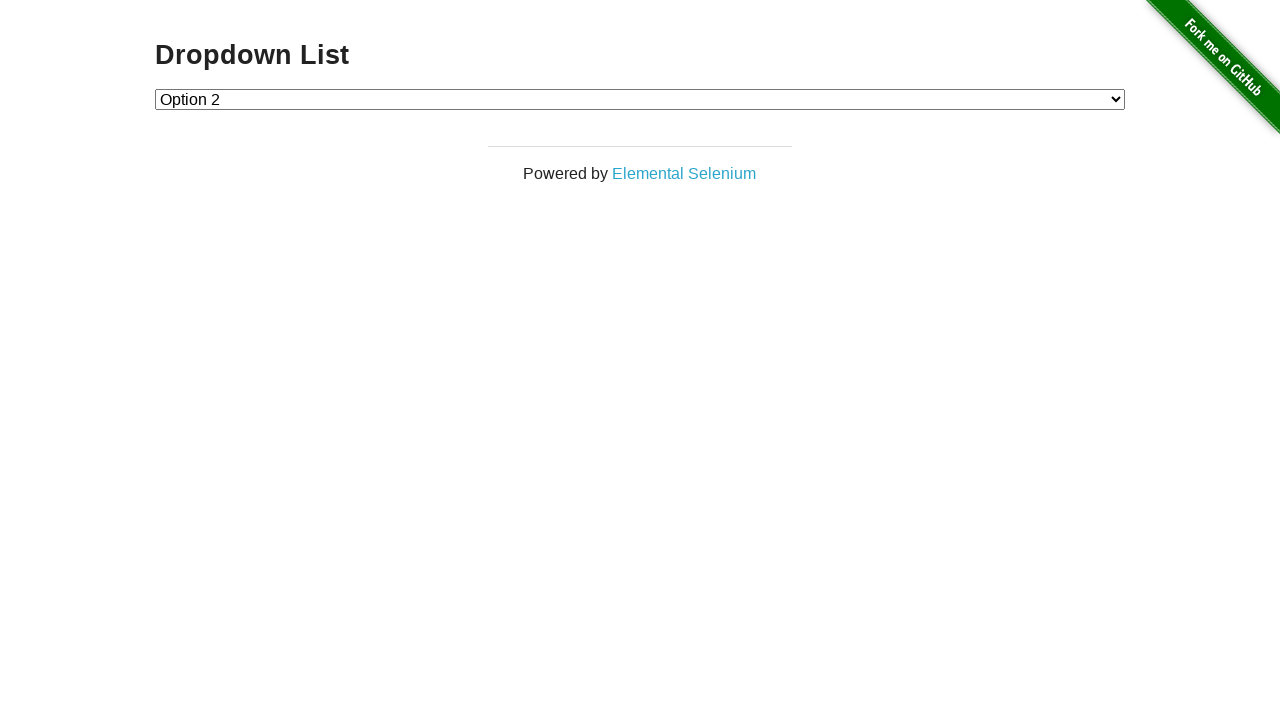

Retrieved the text of the selected dropdown option
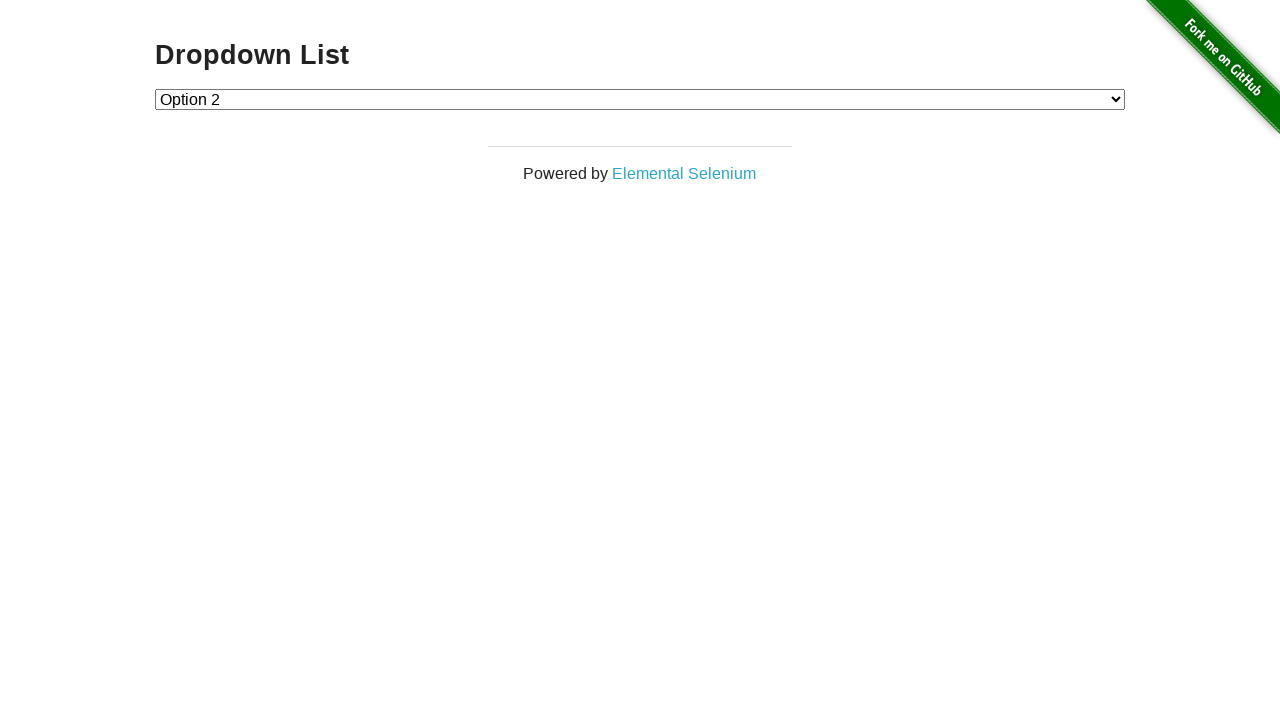

Verified that 'Option 2' is correctly selected in the dropdown
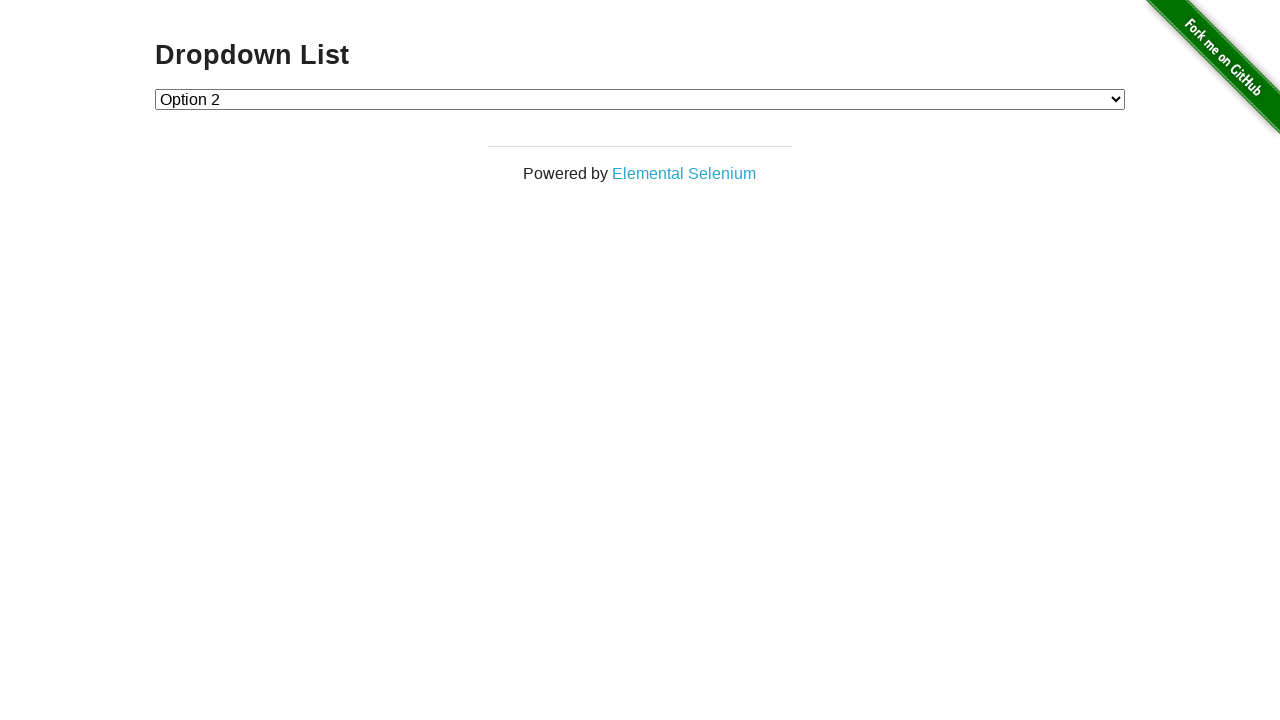

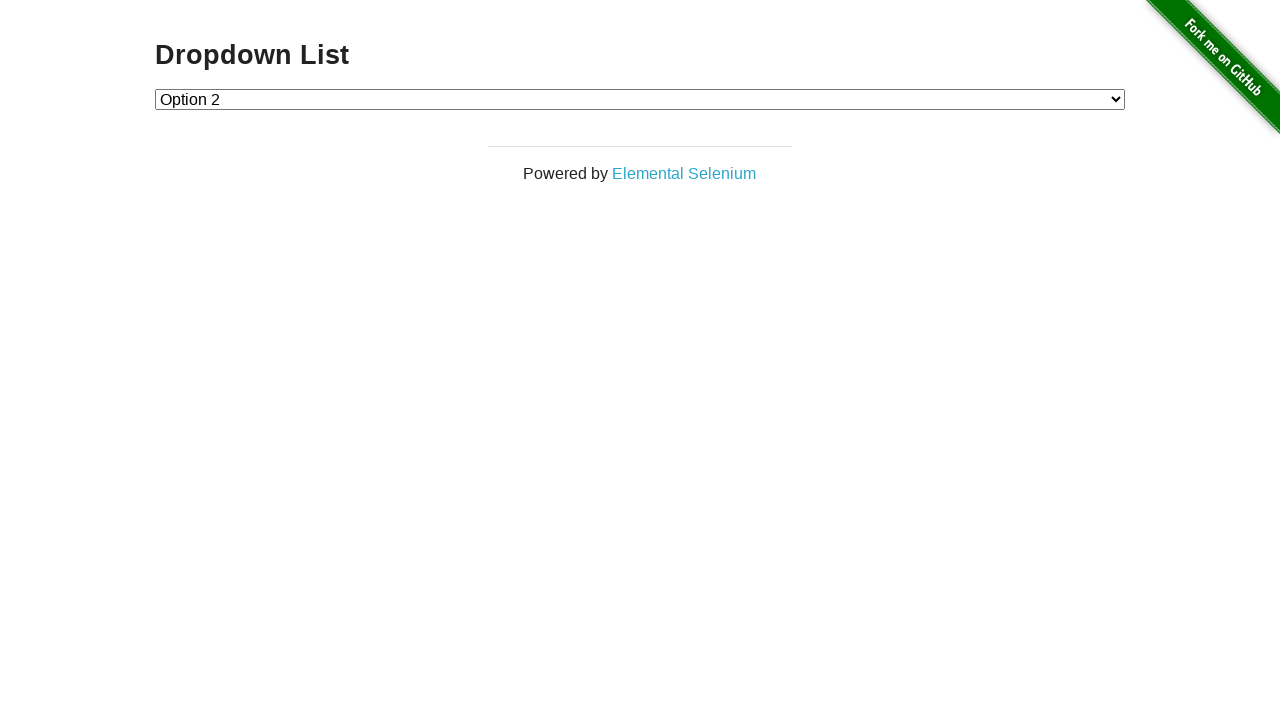